Navigates to the Eplio Ukraine website and clicks on the iPhone category link

Starting URL: https://eplio.com.ua/

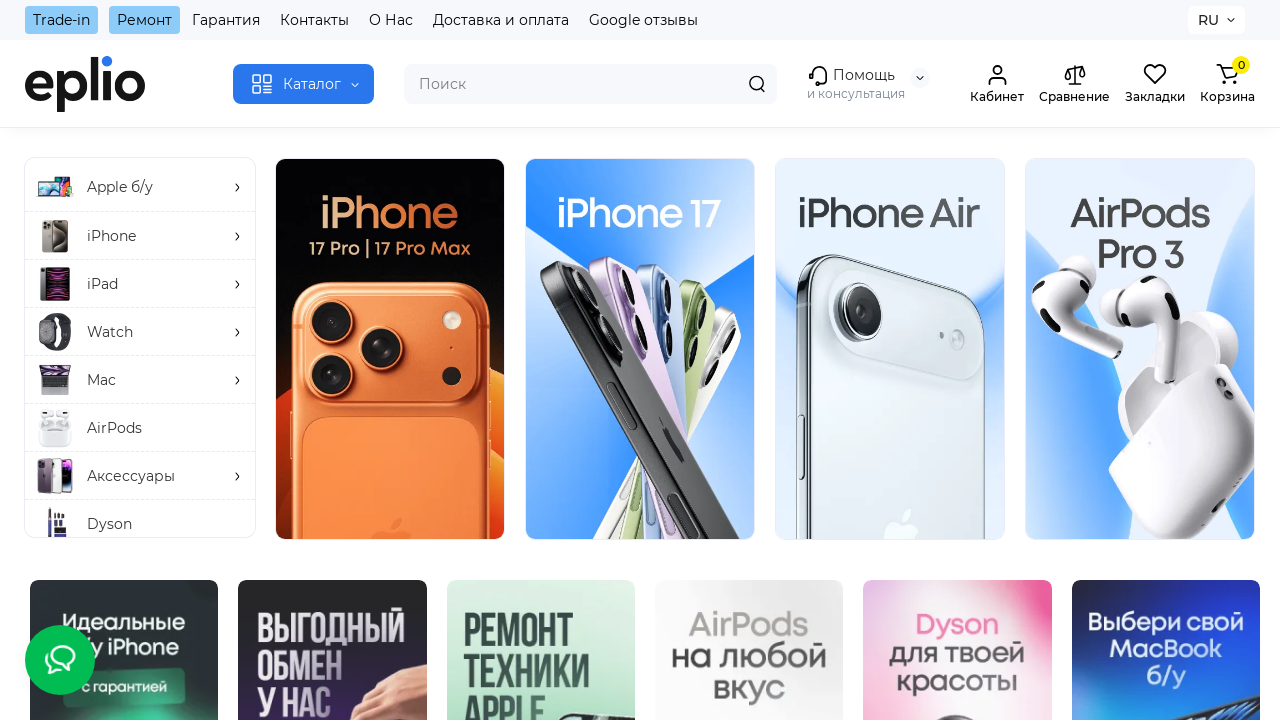

Navigated to Eplio Ukraine website
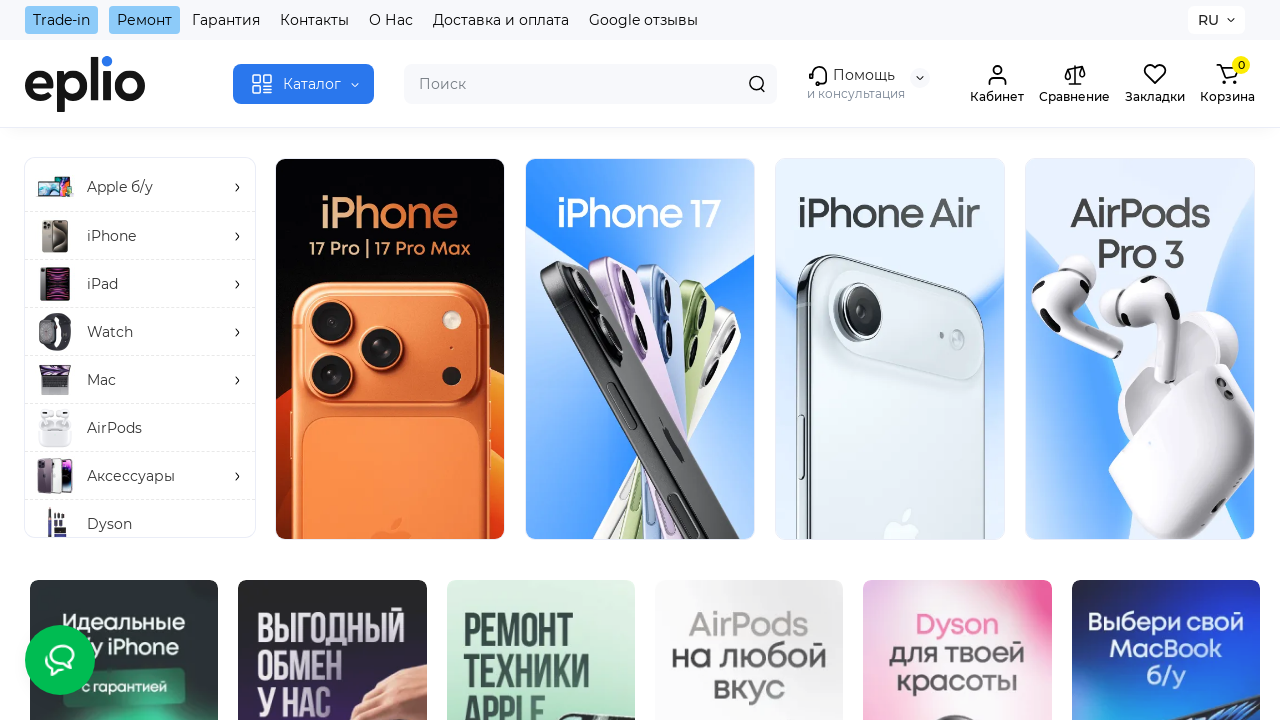

Clicked on the iPhone category link at (518, 361) on a[href='https://eplio.com.ua/iphone/']
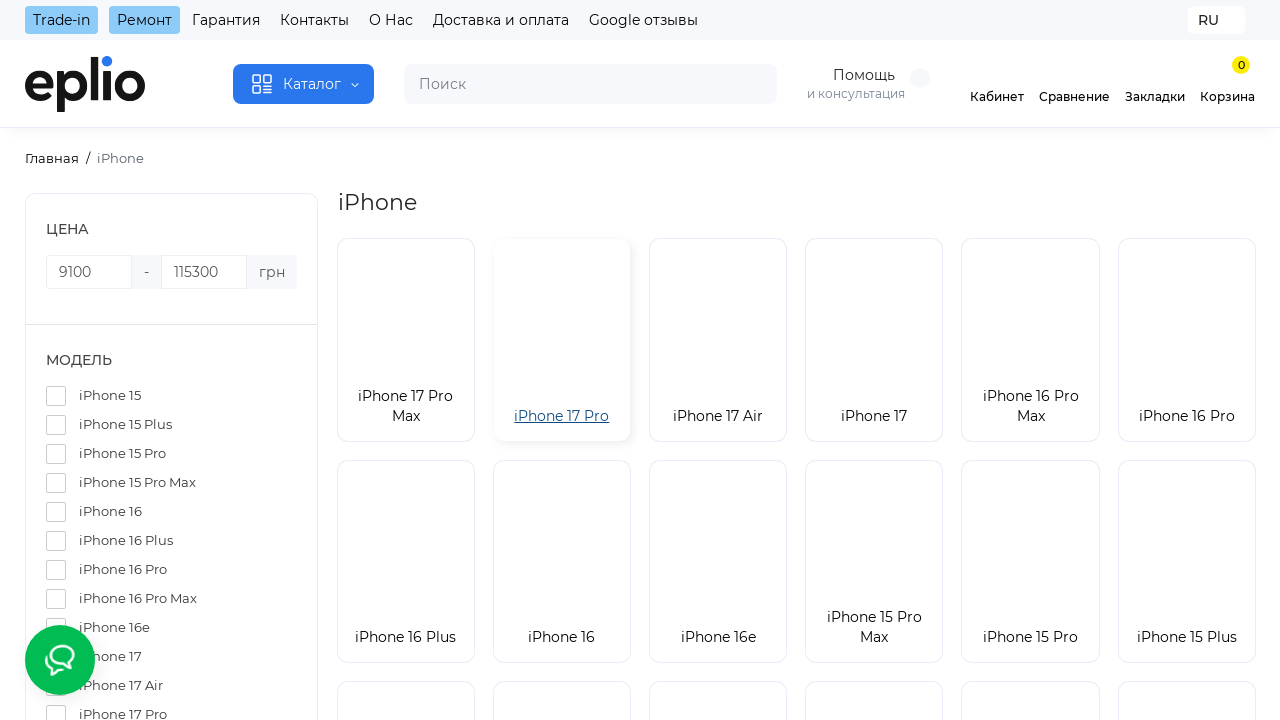

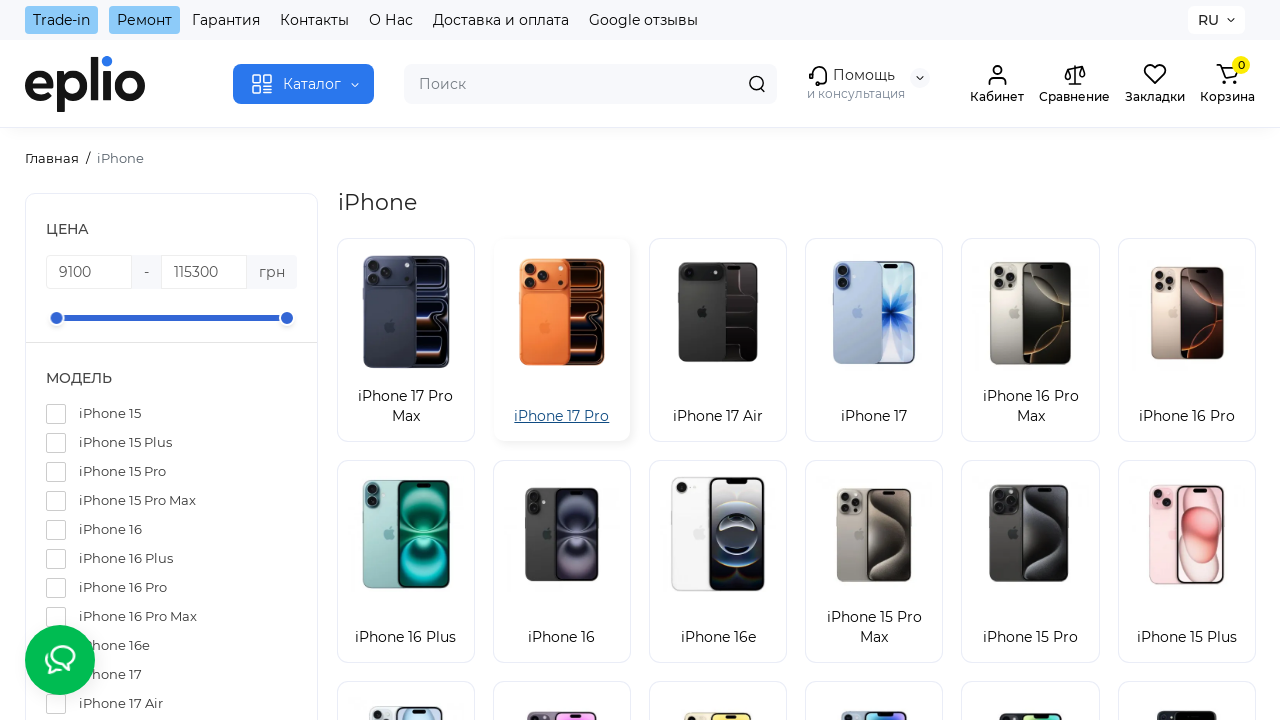